Tests selecting radio buttons on a sandbox automation testing page by checking the "Si" (Yes) option

Starting URL: https://thefreerangetester.github.io/sandbox-automation-testing/

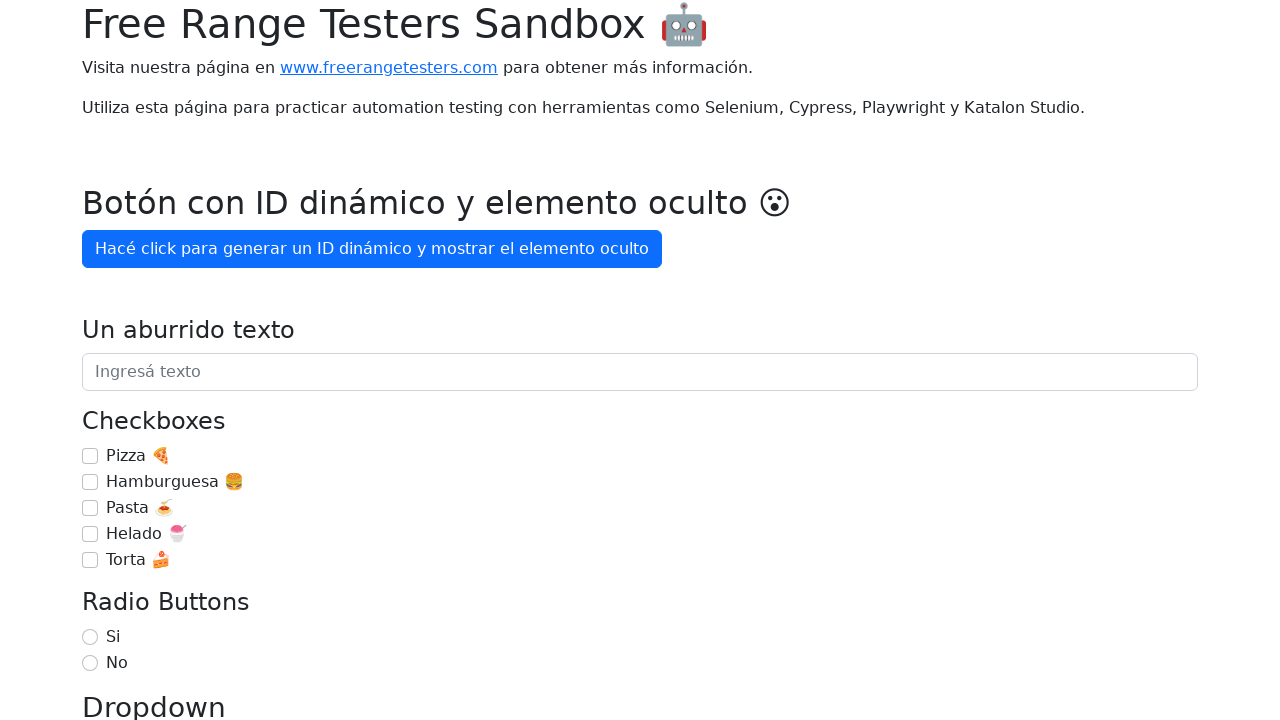

Navigated to sandbox automation testing page
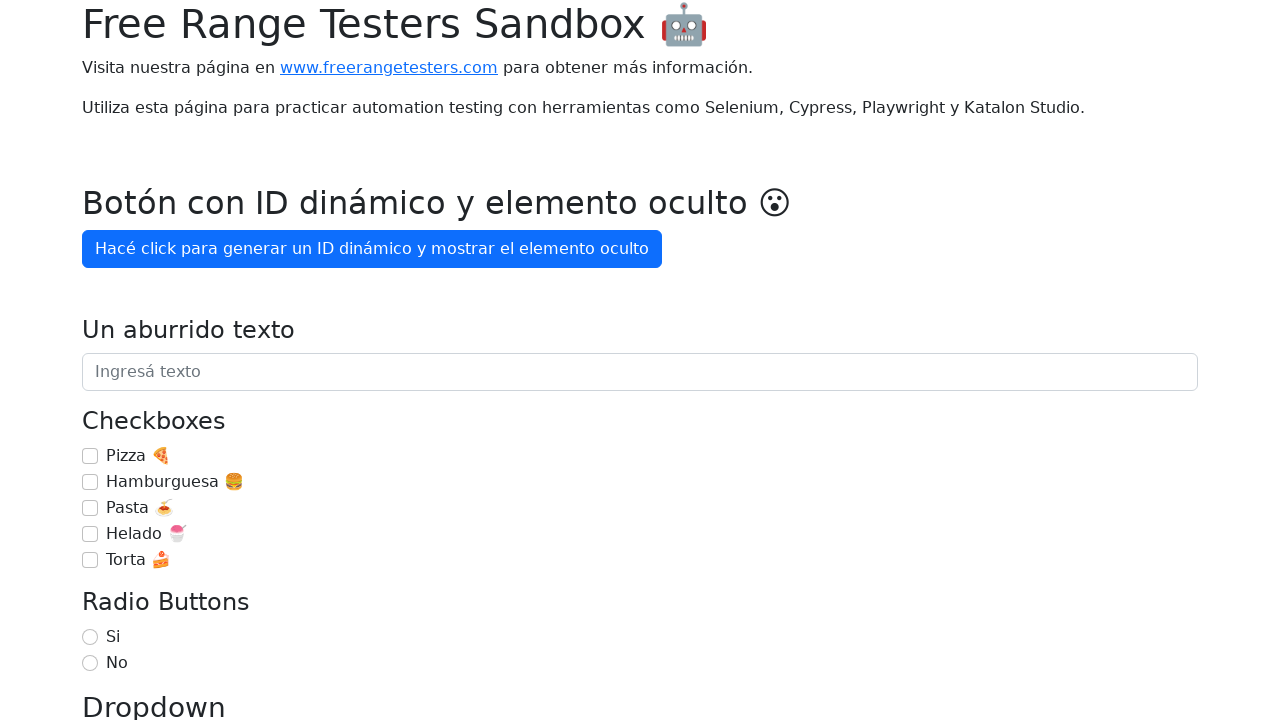

Selected 'Si' (Yes) radio button at (90, 637) on internal:label="Si"i
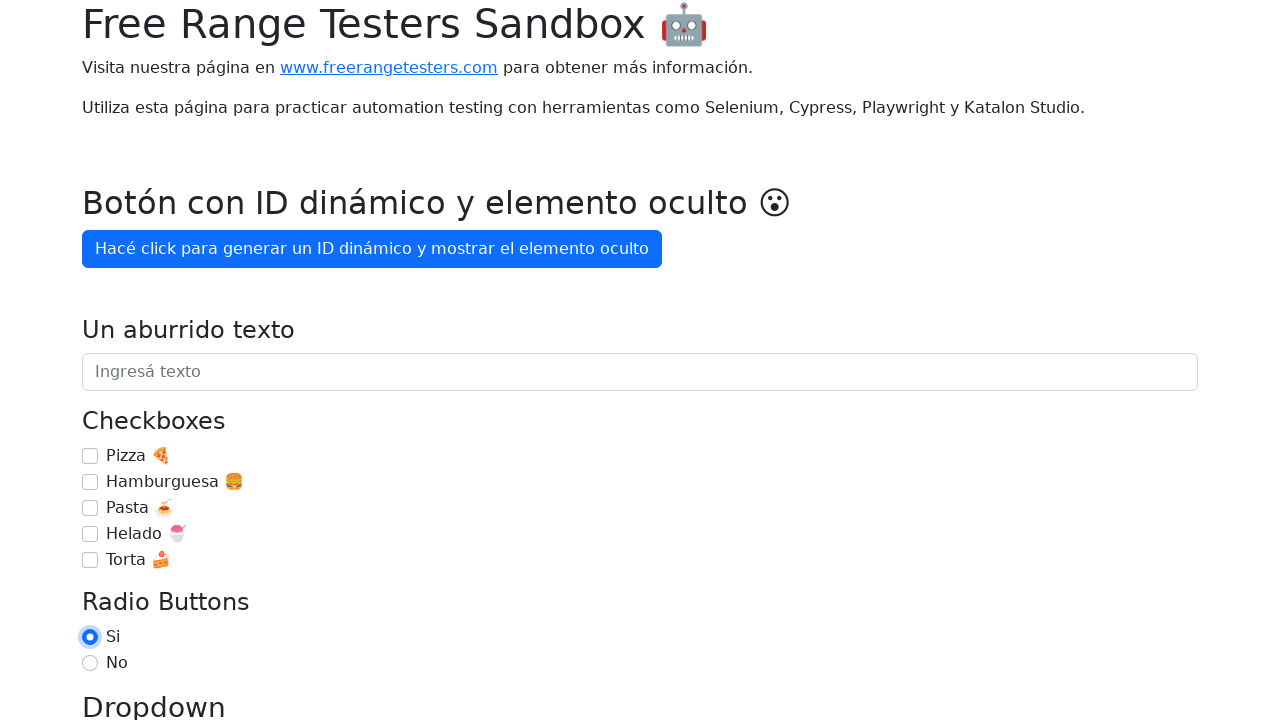

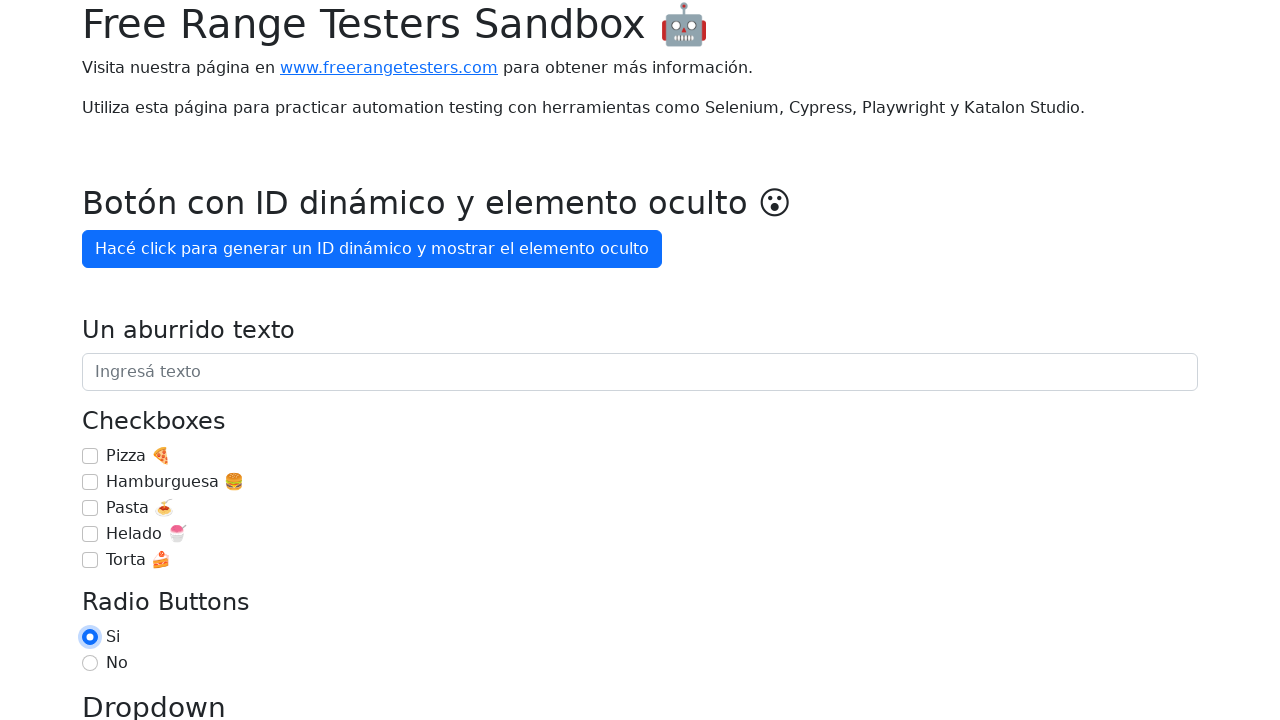